Navigates to WiseQuarter website and verifies the page loads correctly by checking the URL

Starting URL: https://www.wisequarter.com/

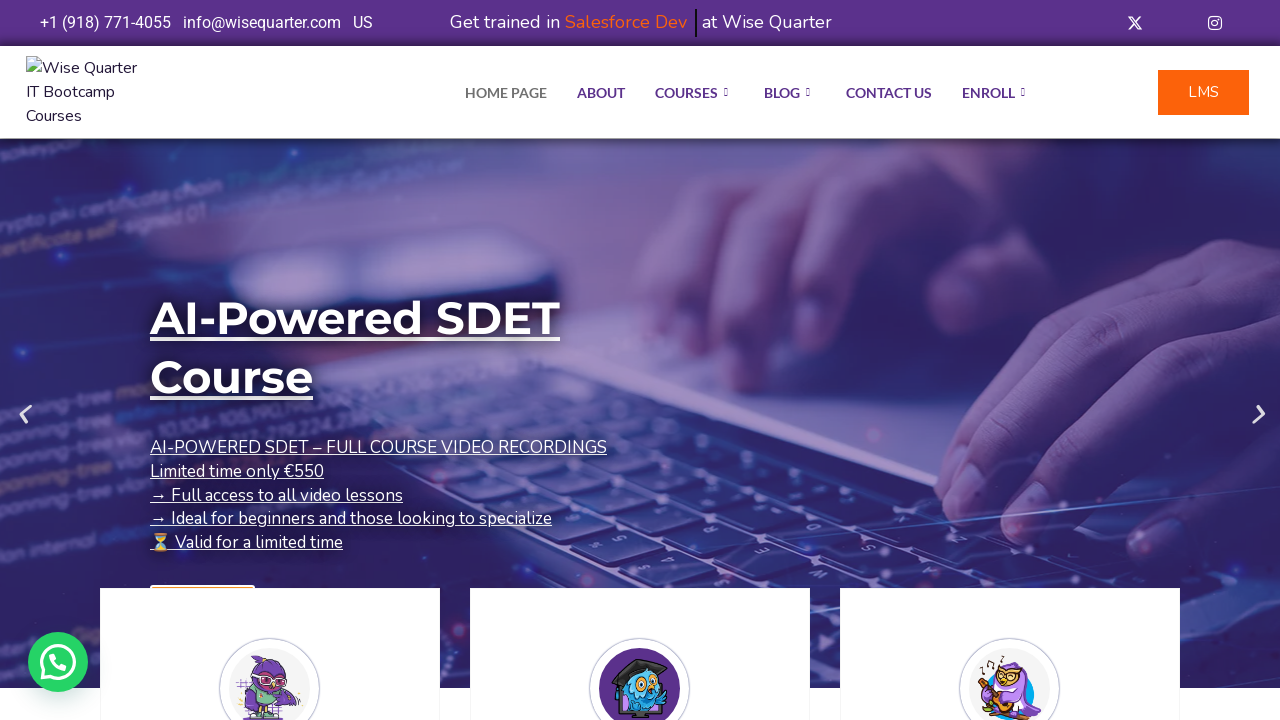

Waited for page to reach domcontentloaded state
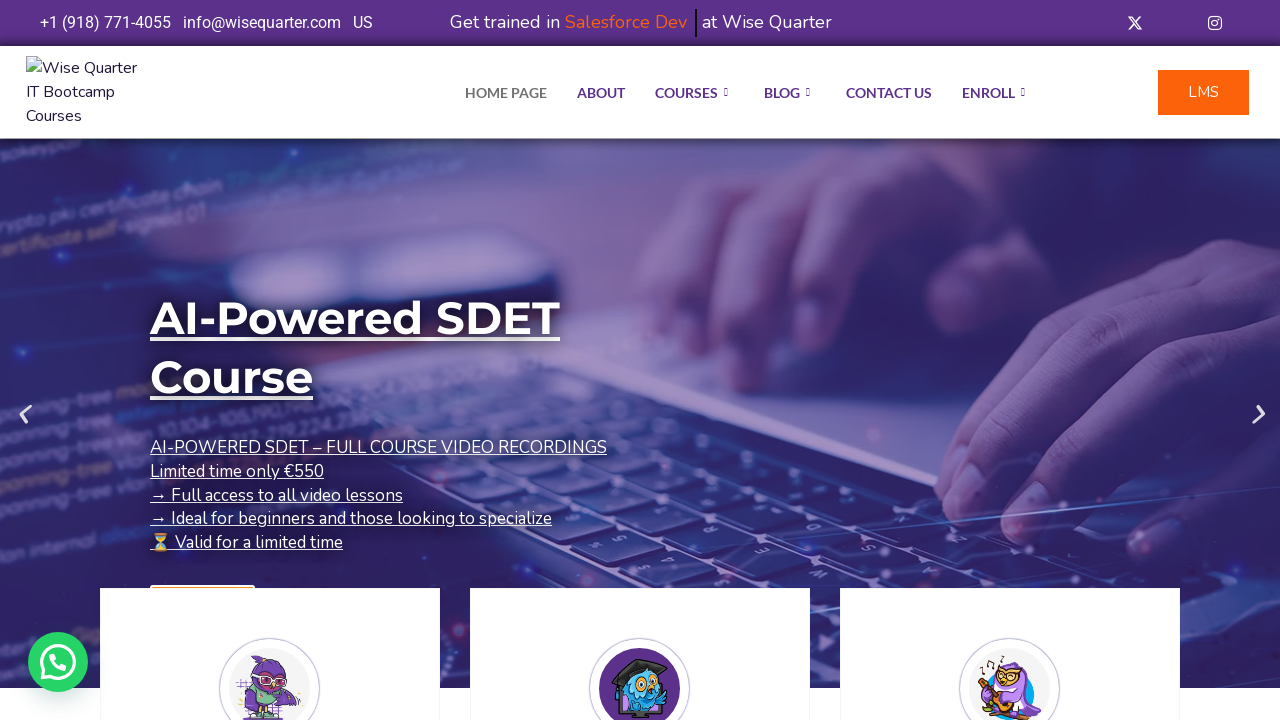

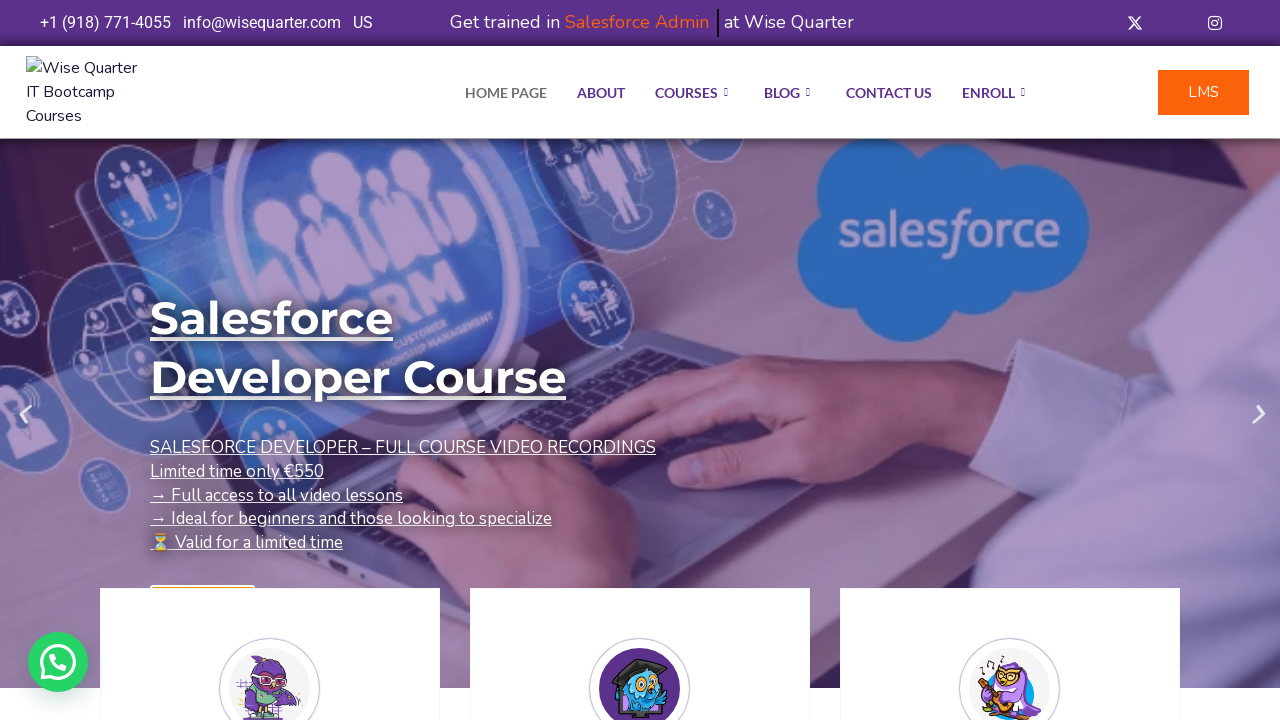